Tests keyboard input functionality by clicking on a name field, entering a name, and clicking a button on a form testing page

Starting URL: https://formy-project.herokuapp.com/keypress

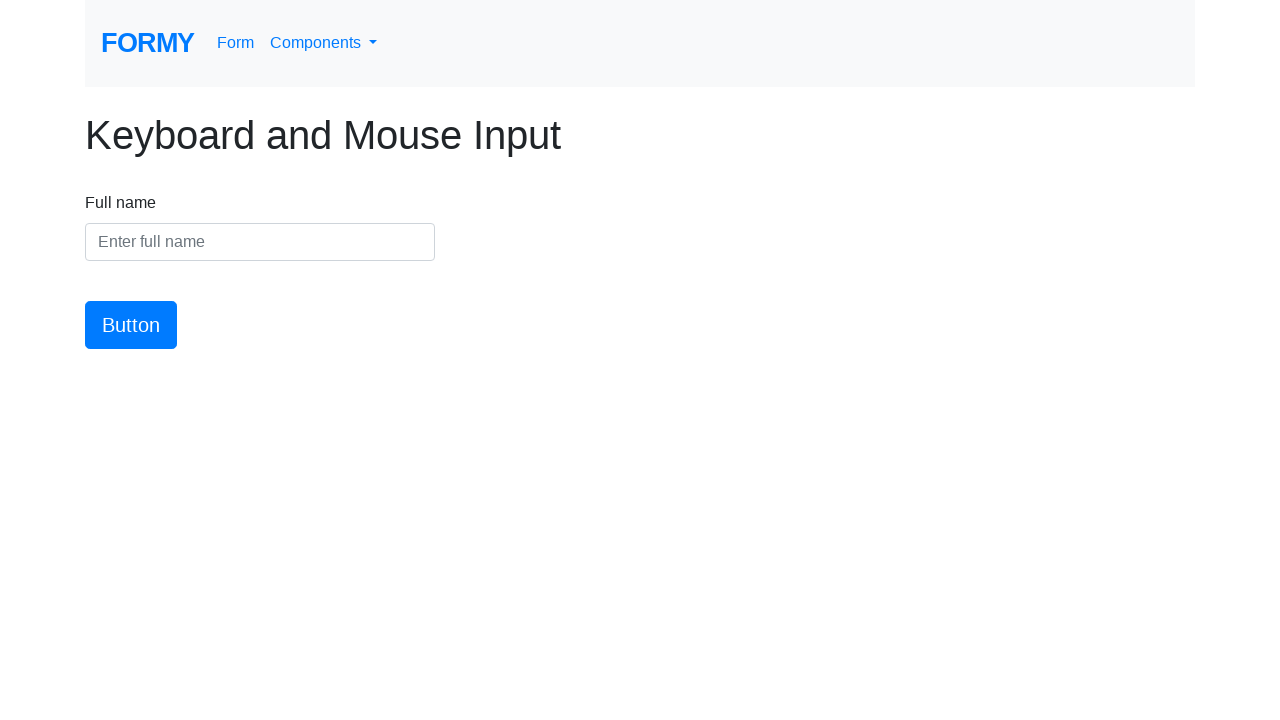

Clicked on the name input field at (260, 242) on #name
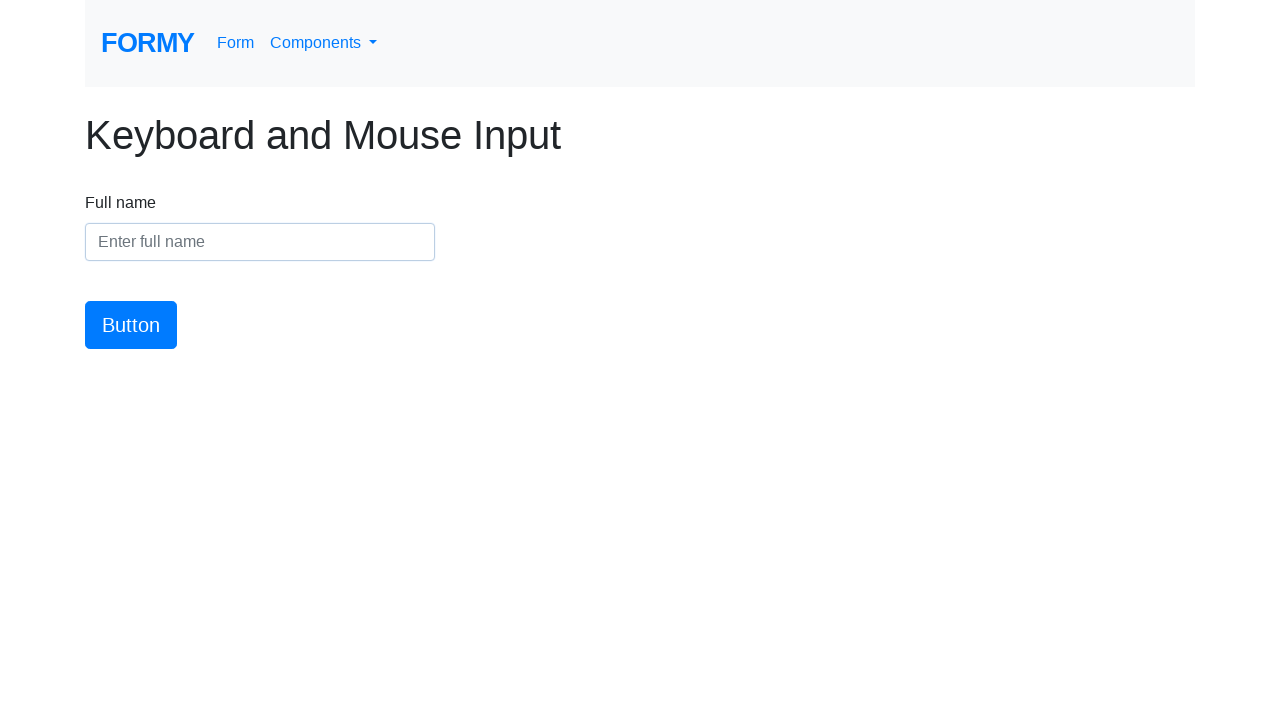

Entered 'Mehgan Lewis' into the name field on #name
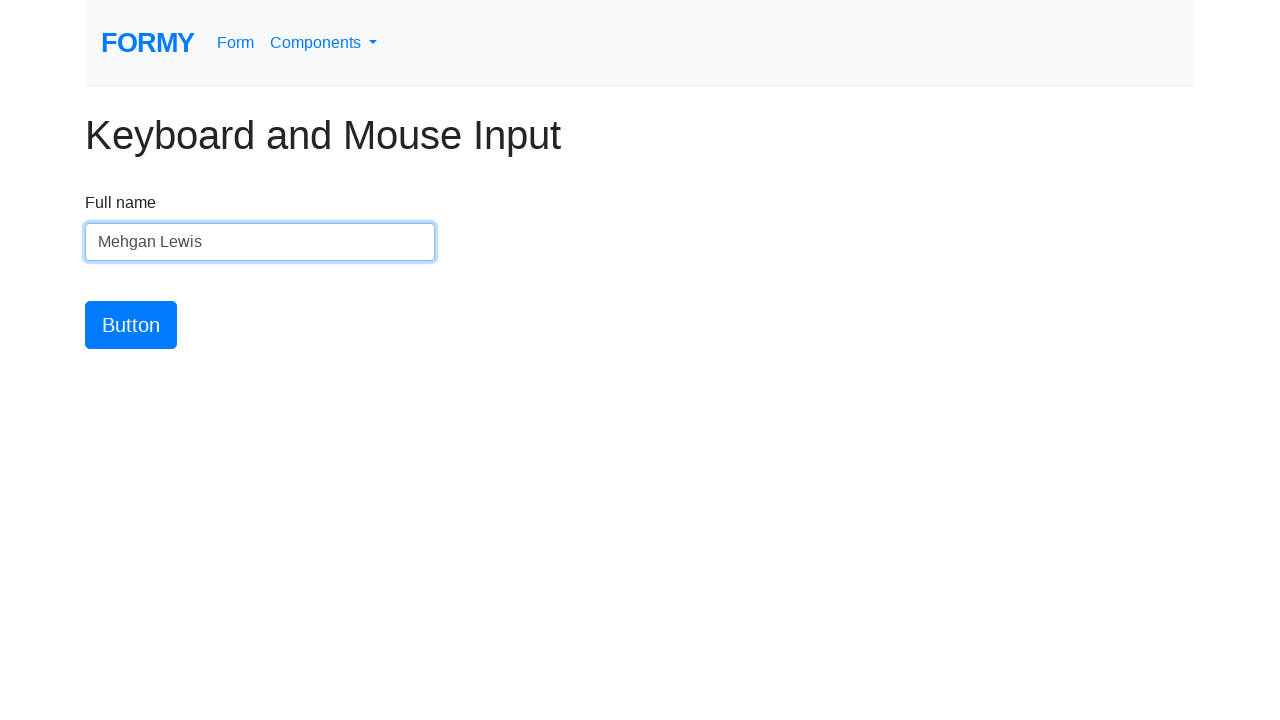

Clicked the submit button at (131, 325) on #button
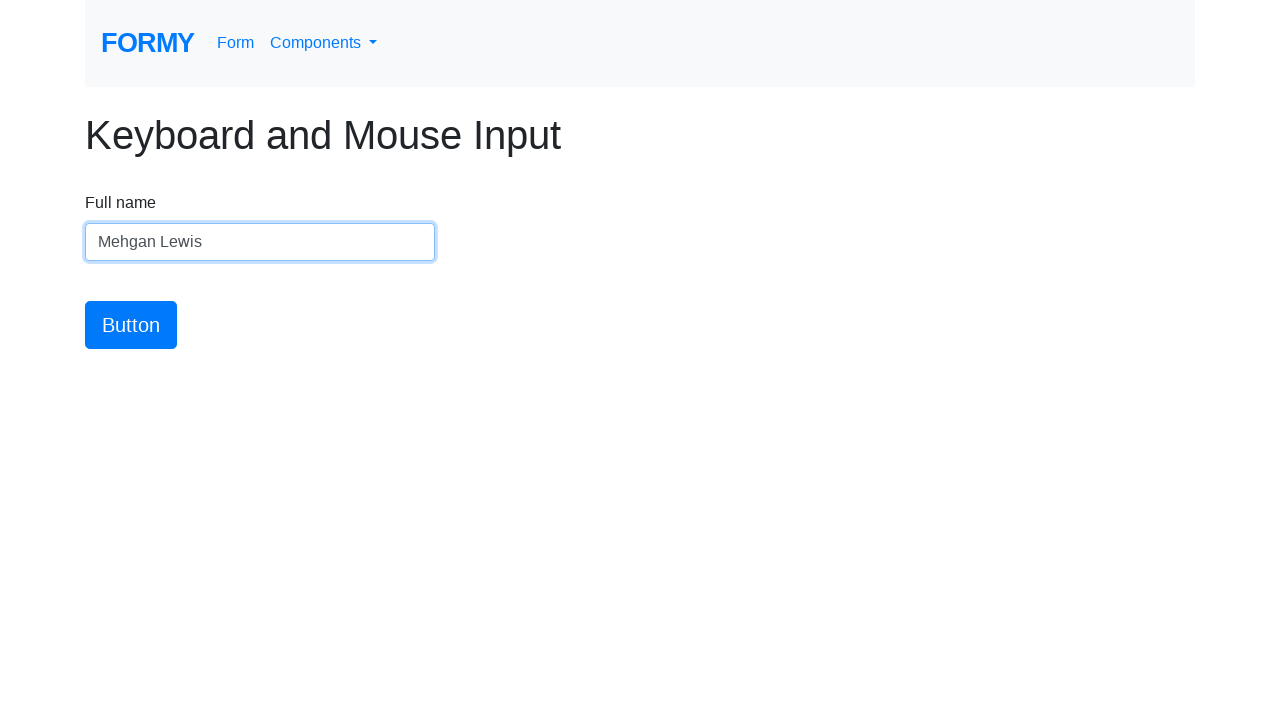

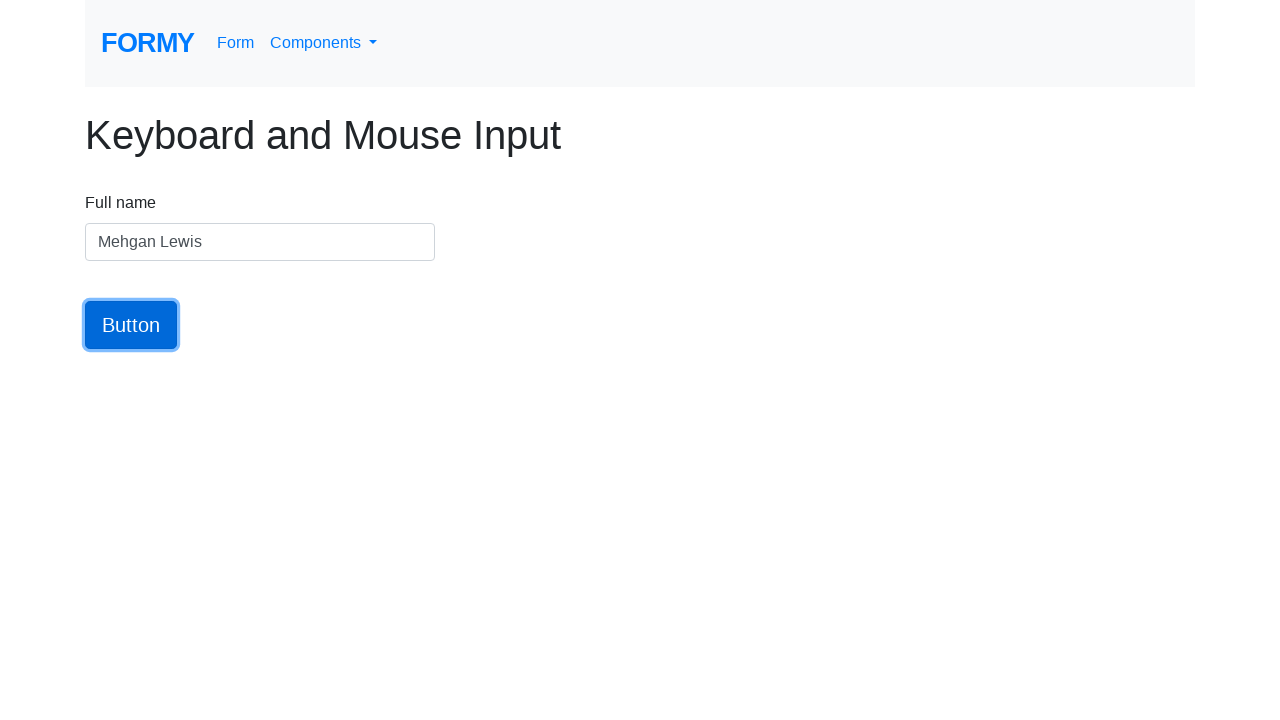